Tests adding a new record to the web table by filling out the registration form with user details

Starting URL: https://demoqa.com

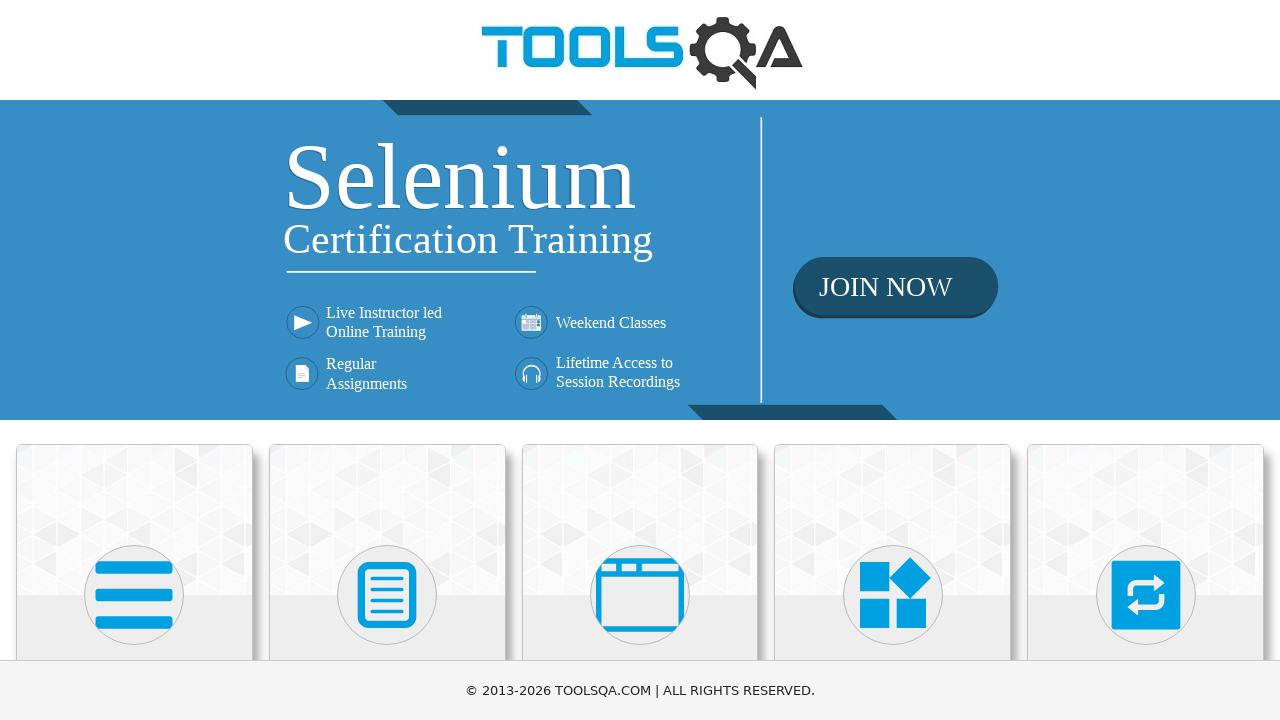

Clicked on Elements section at (134, 360) on xpath=//h5[text()='Elements']
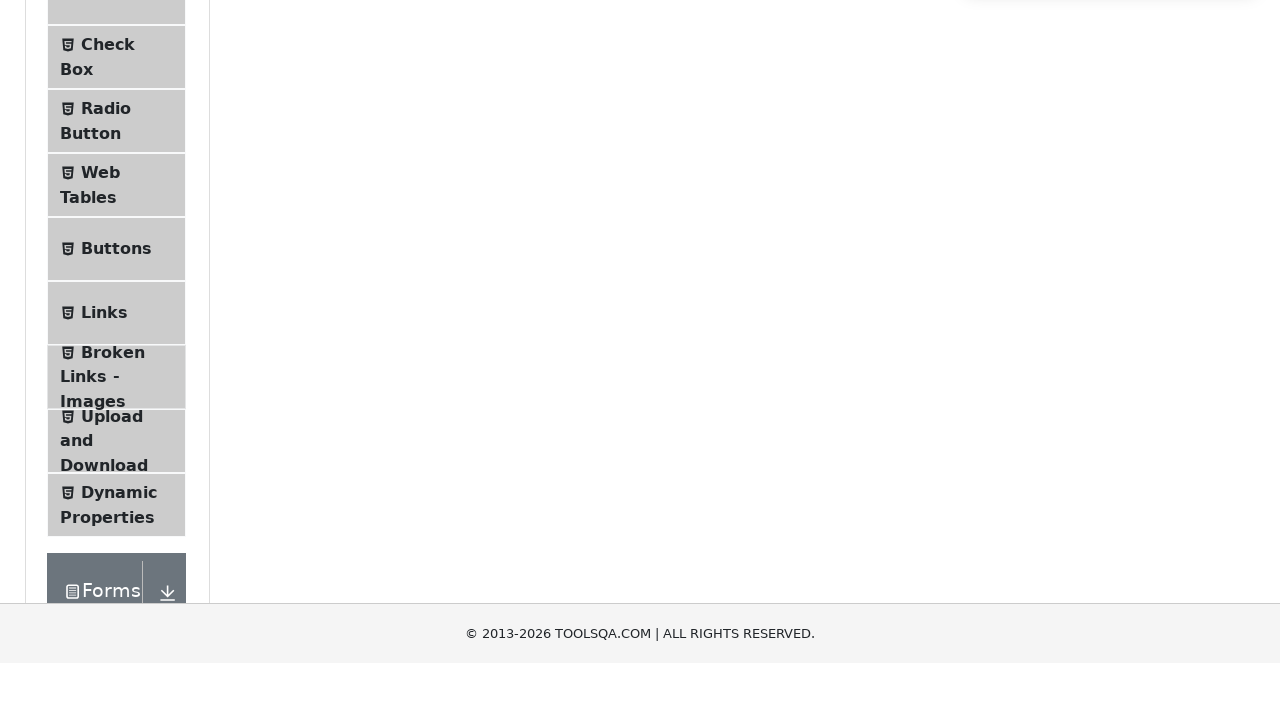

Clicked on Web Tables menu item at (100, 440) on xpath=//span[text()='Web Tables']
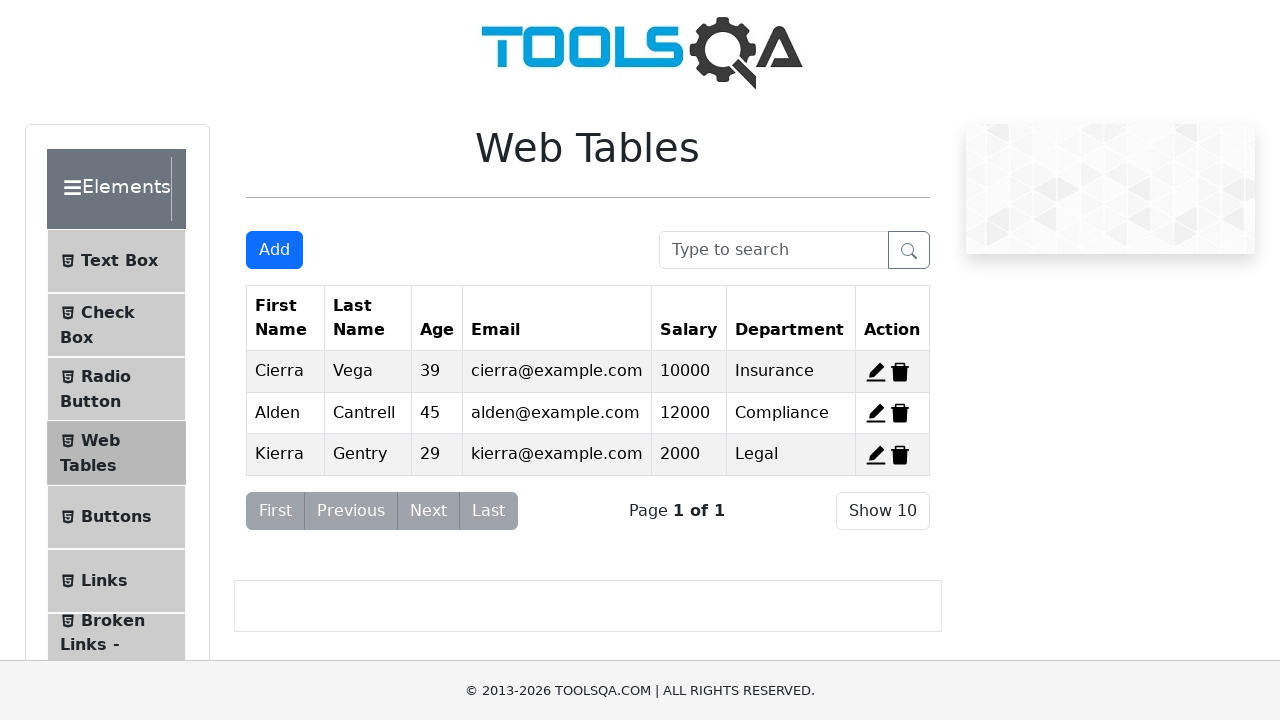

Clicked Add button to open registration form at (274, 250) on #addNewRecordButton
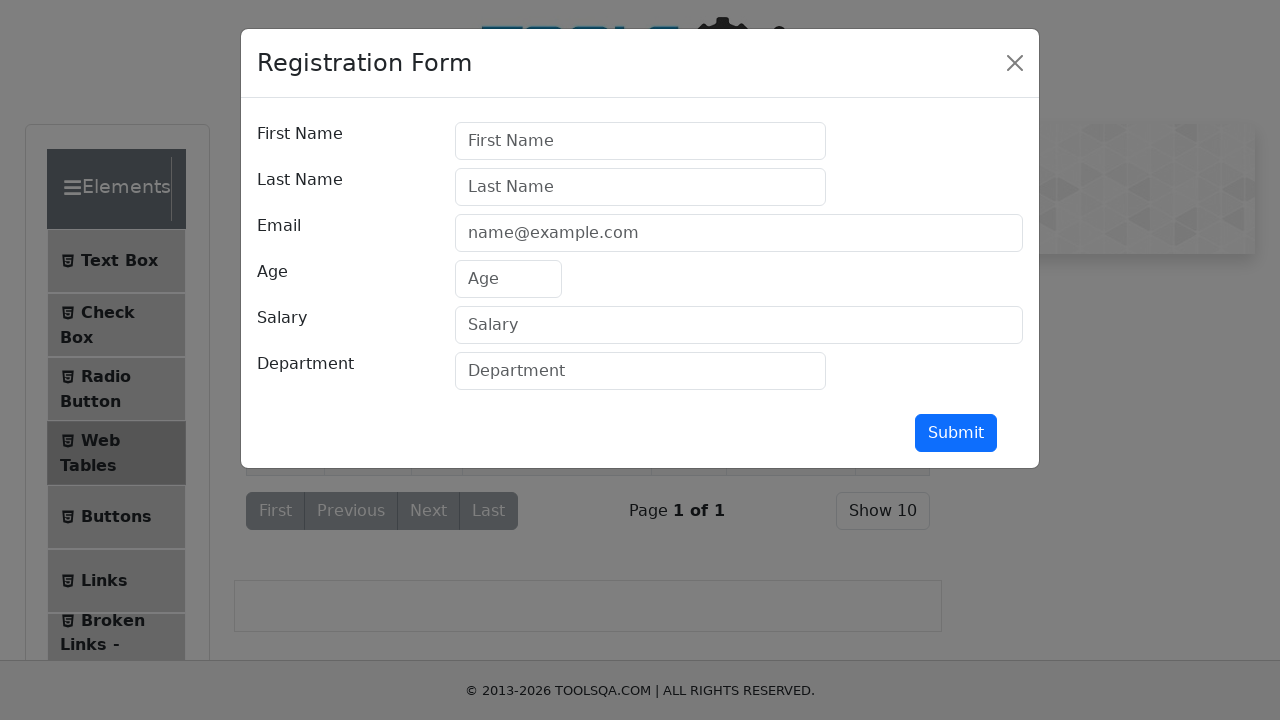

Filled first name field with 'Test' on #firstName
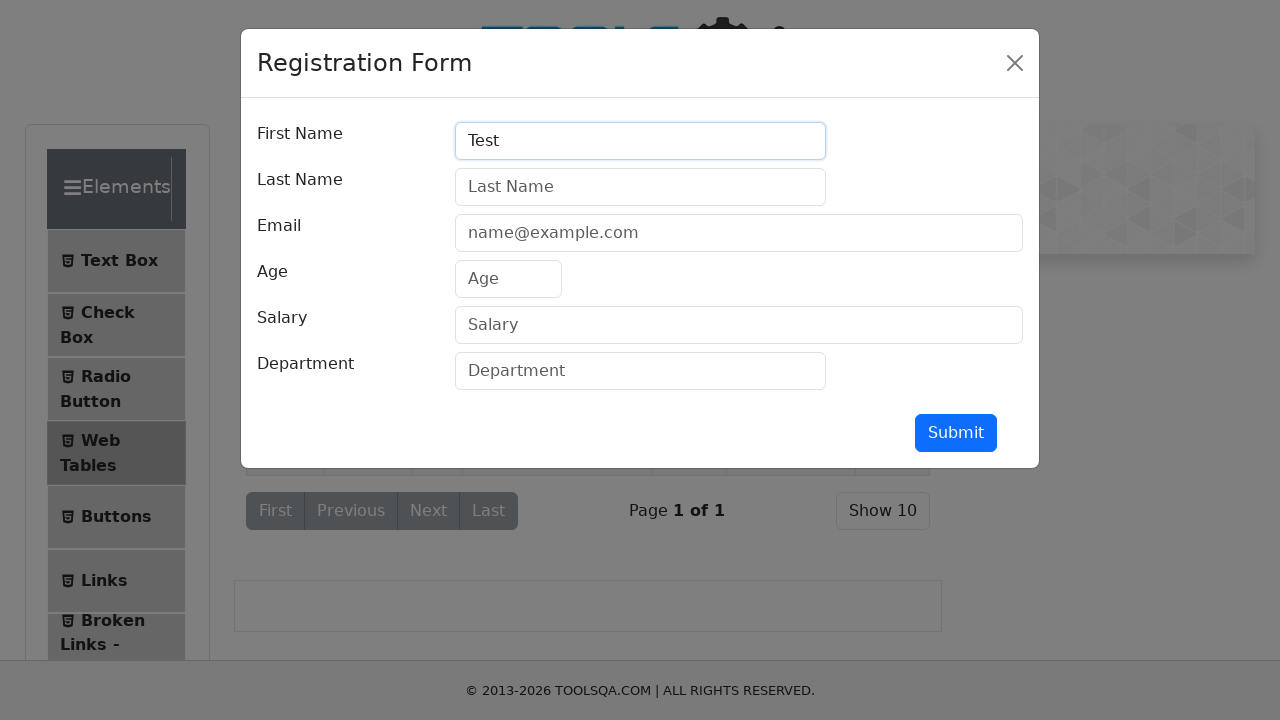

Filled last name field with 'Deneme' on #lastName
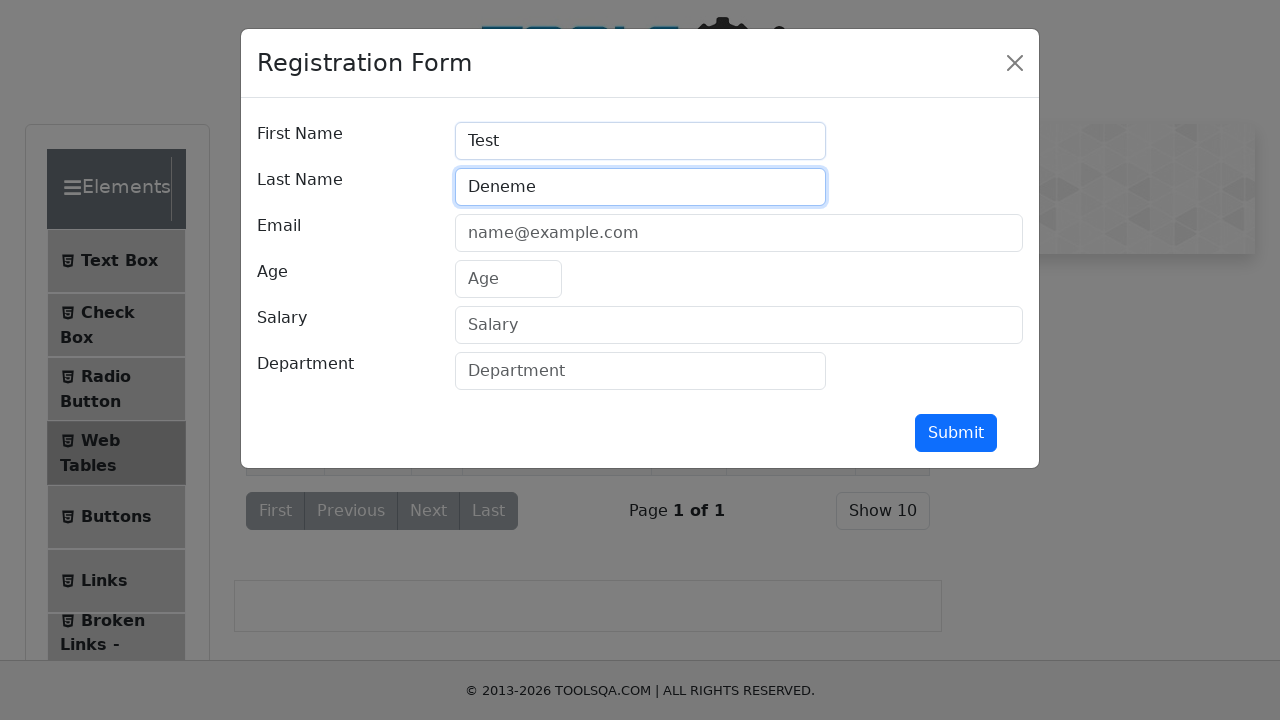

Filled email field with 'test@deneme.com' on #userEmail
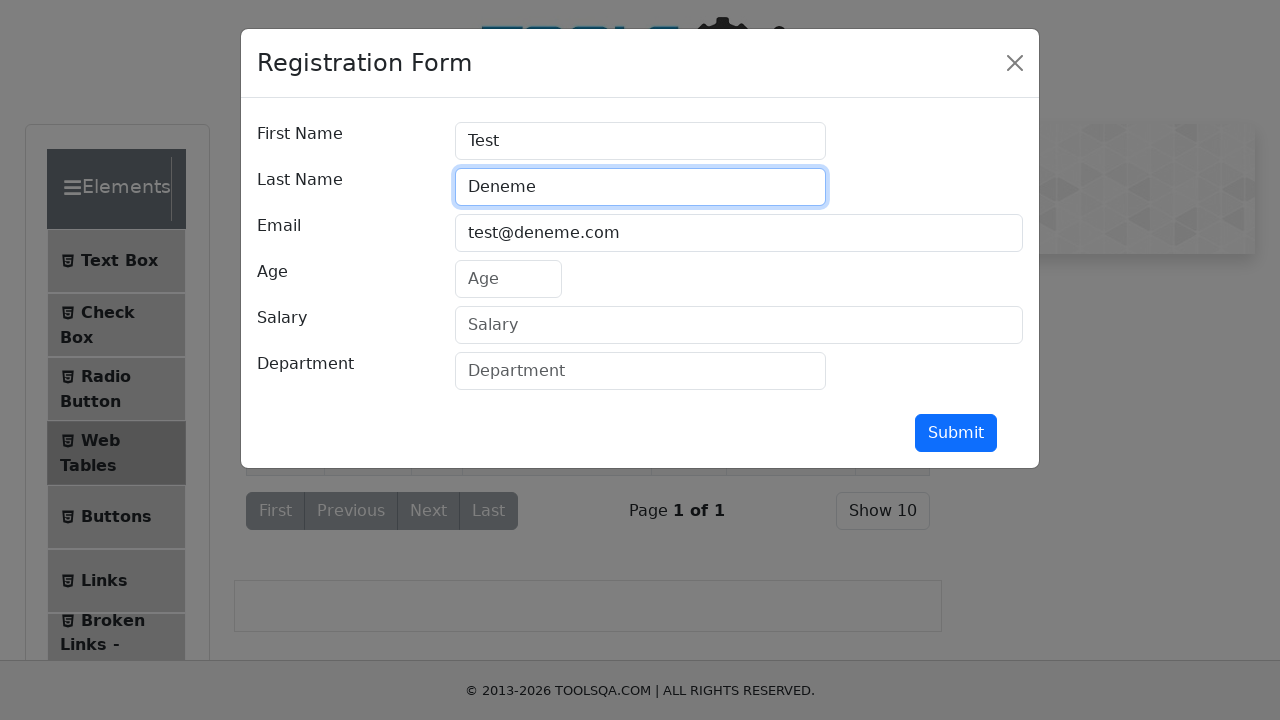

Filled age field with '20' on #age
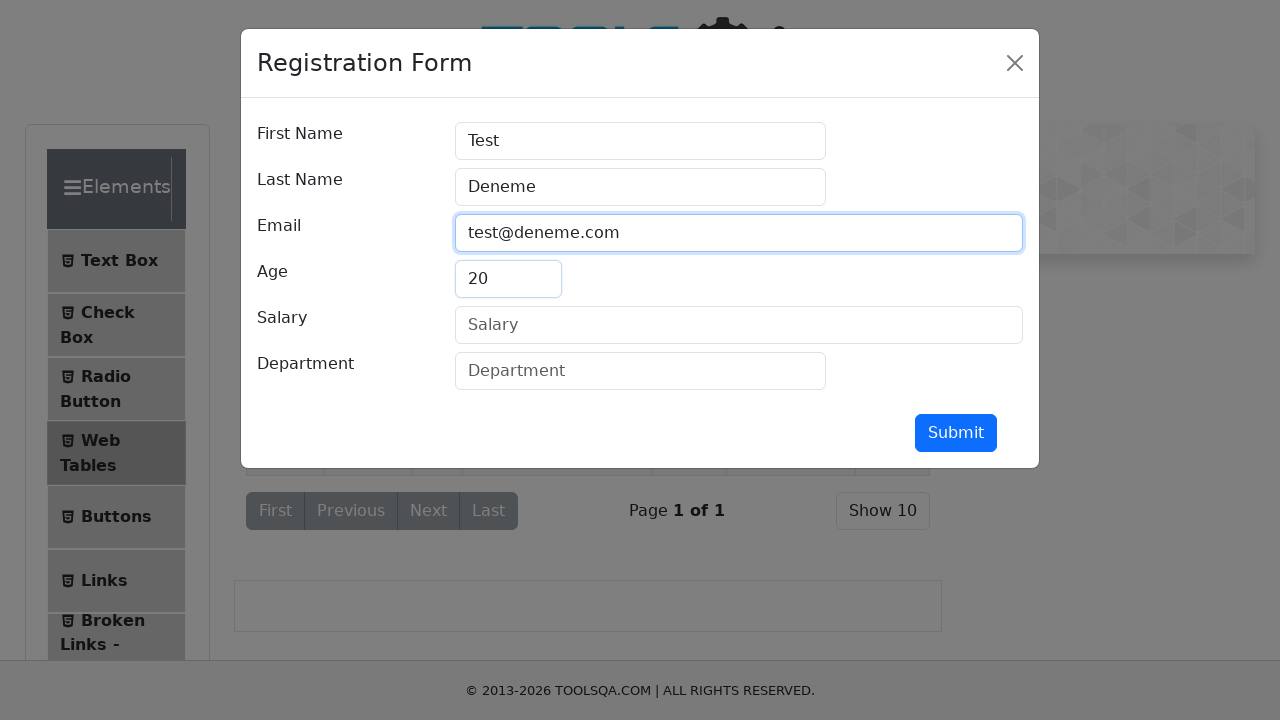

Filled salary field with '15600' on #salary
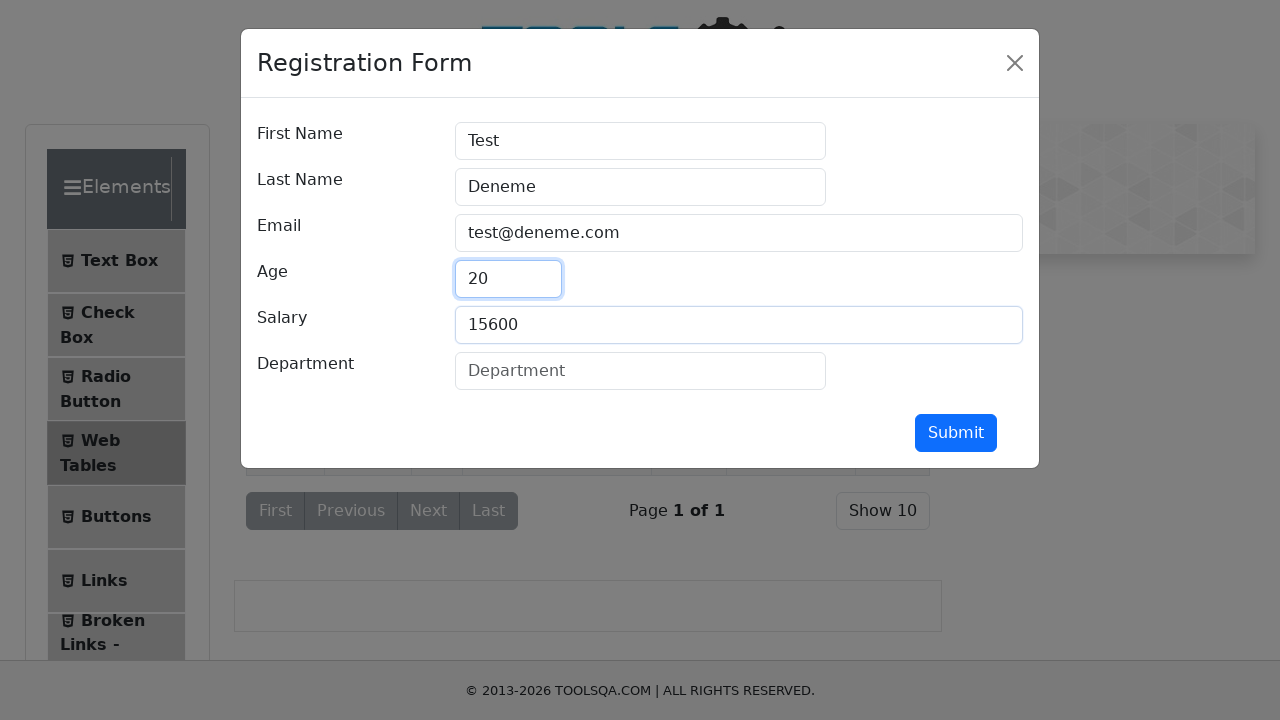

Filled department field with 'Bank' on #department
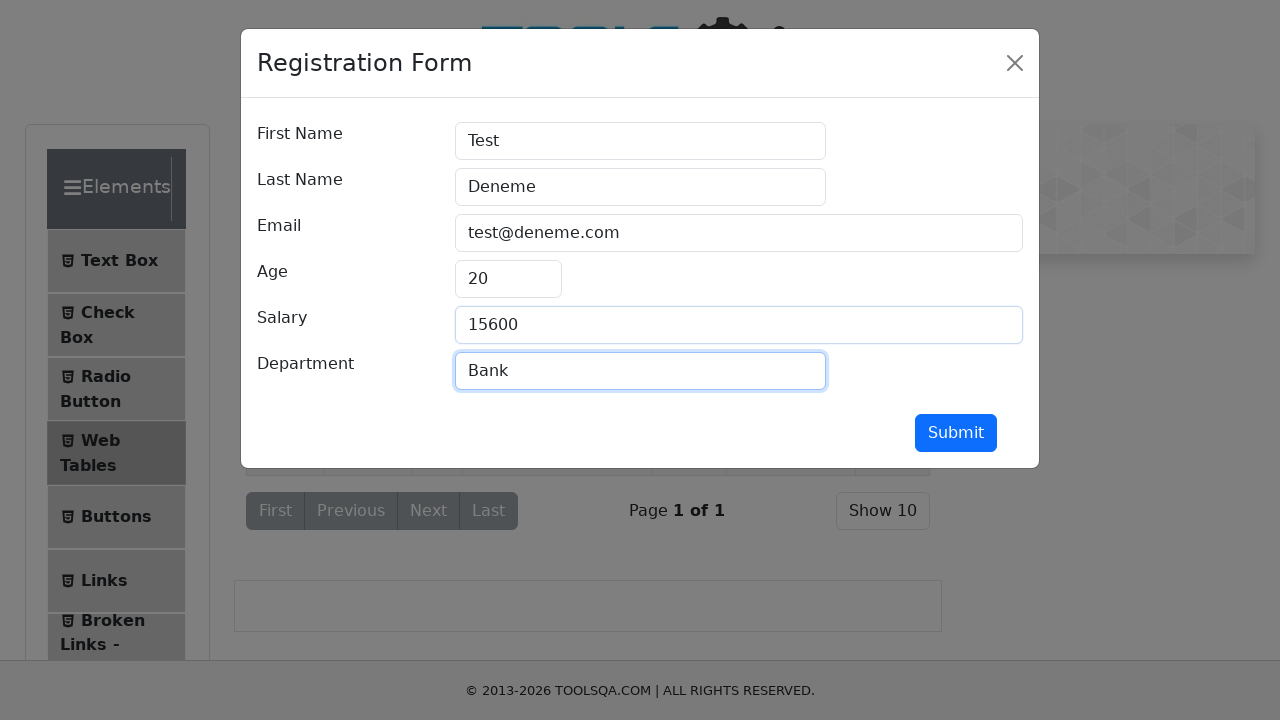

Clicked submit button to add new record to web table at (956, 433) on #submit
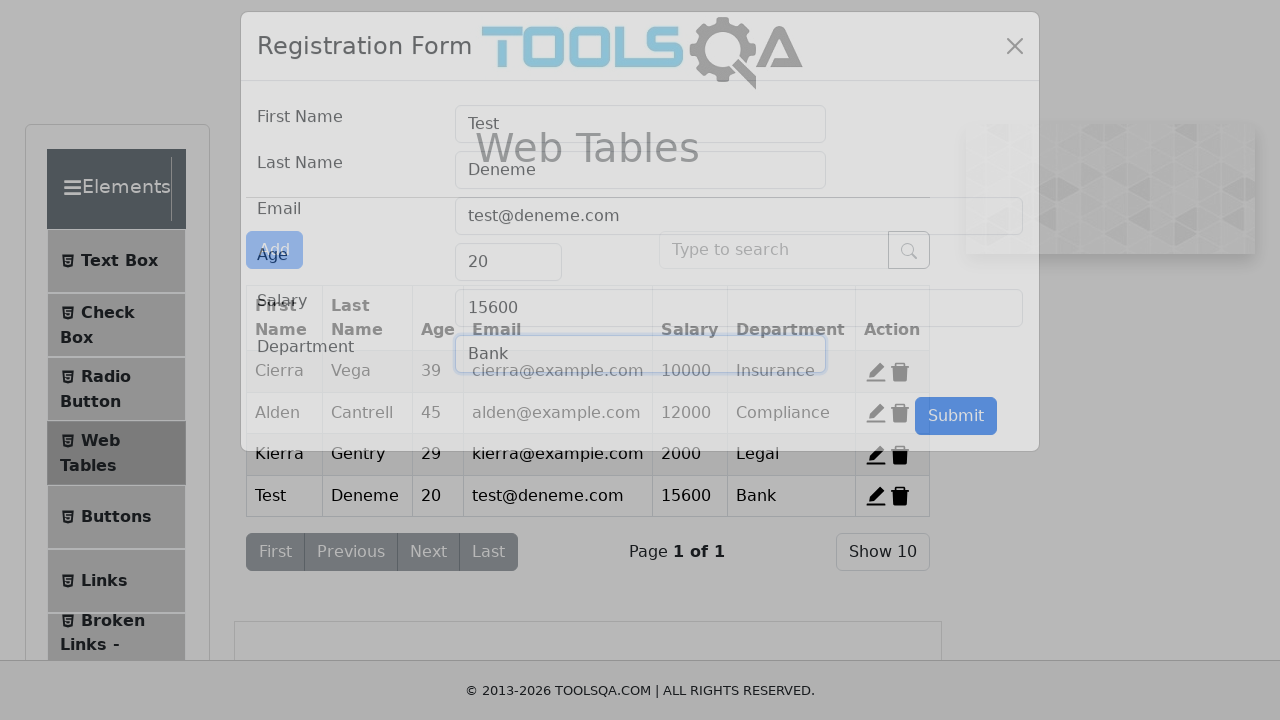

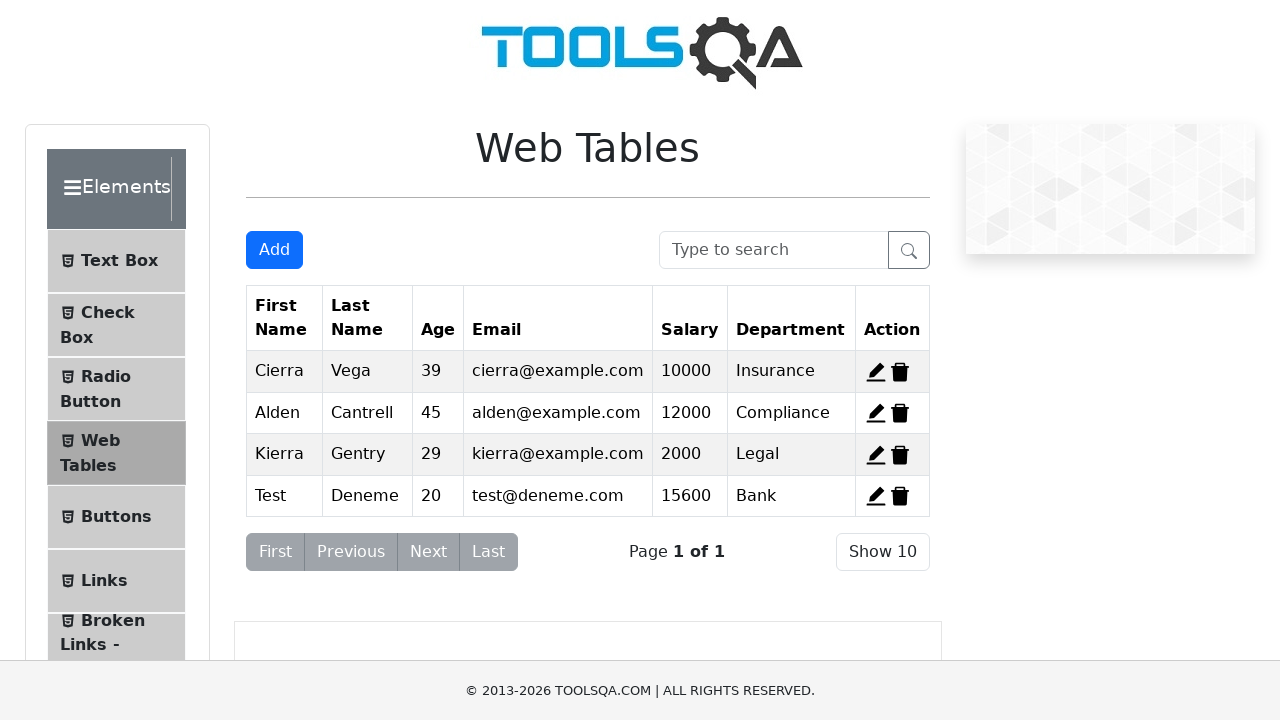